Navigates to Coinglass BTC Liquidation Heatmap page and waits for the chart to fully load

Starting URL: https://www.coinglass.com/vi/pro/futures/LiquidationHeatMap

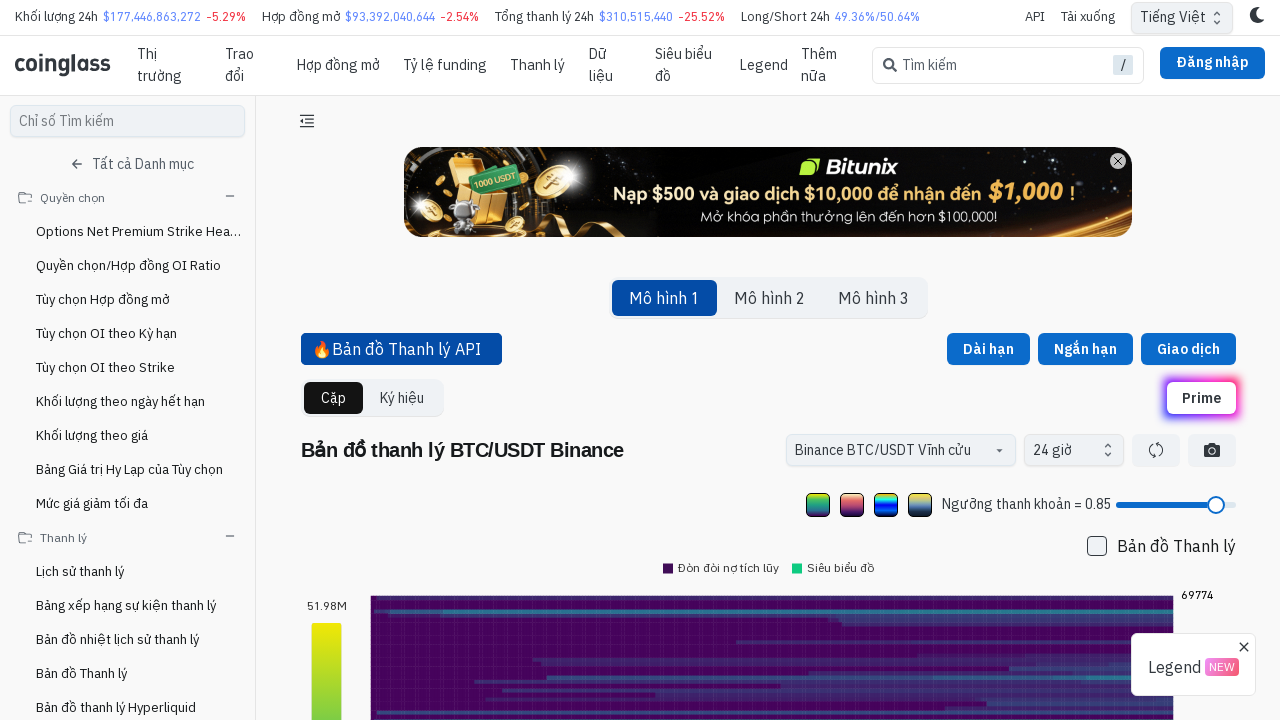

Navigated to Coinglass BTC Liquidation Heatmap page
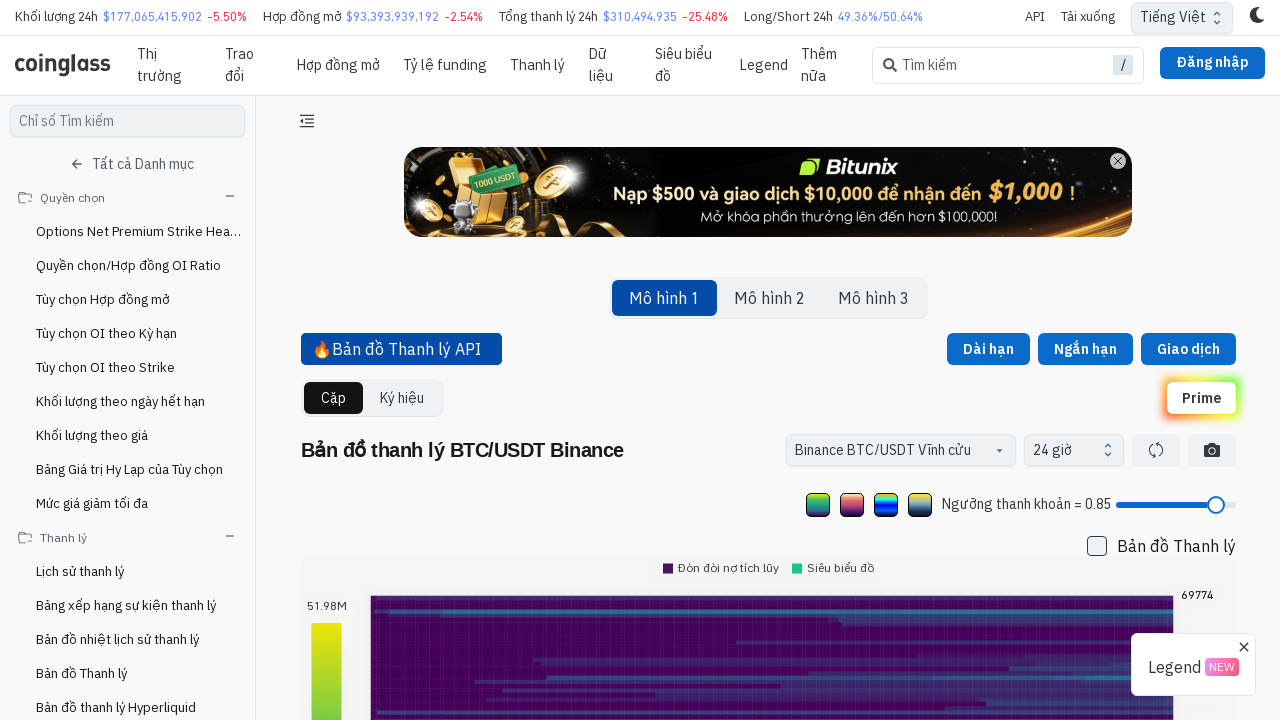

Waited 8 seconds for heatmap chart to initialize
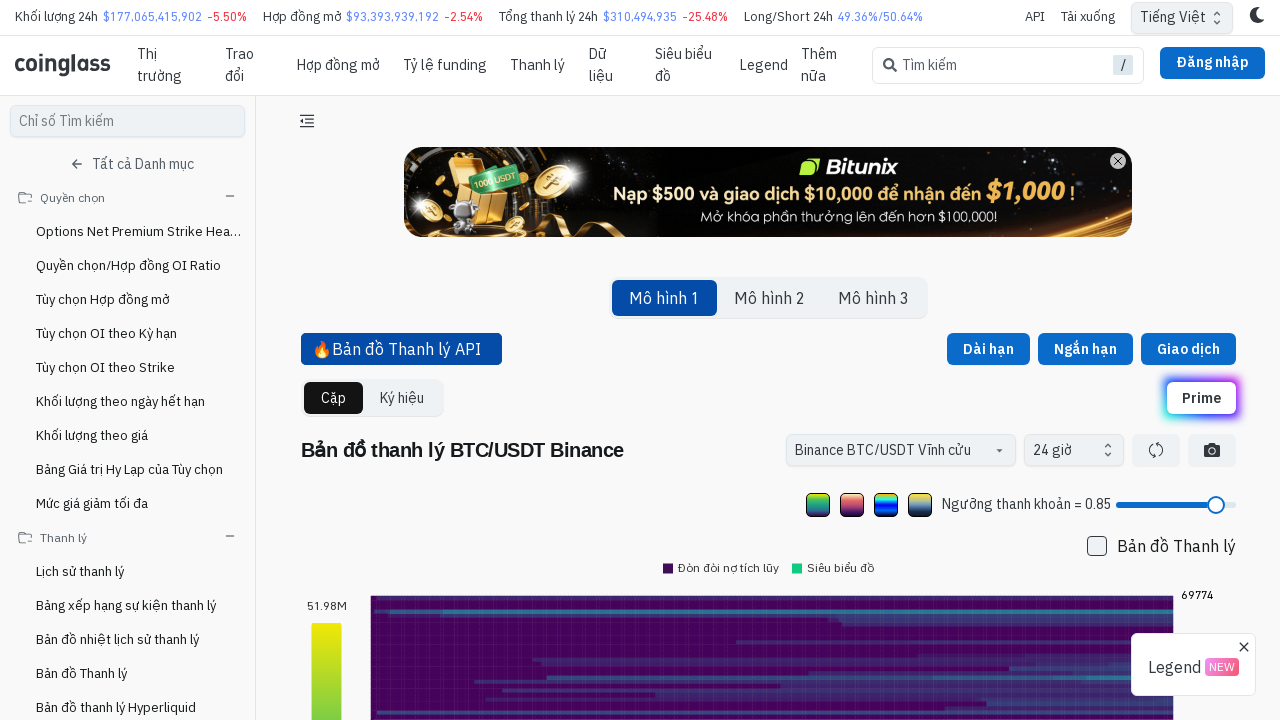

Chart canvas element detected and loaded
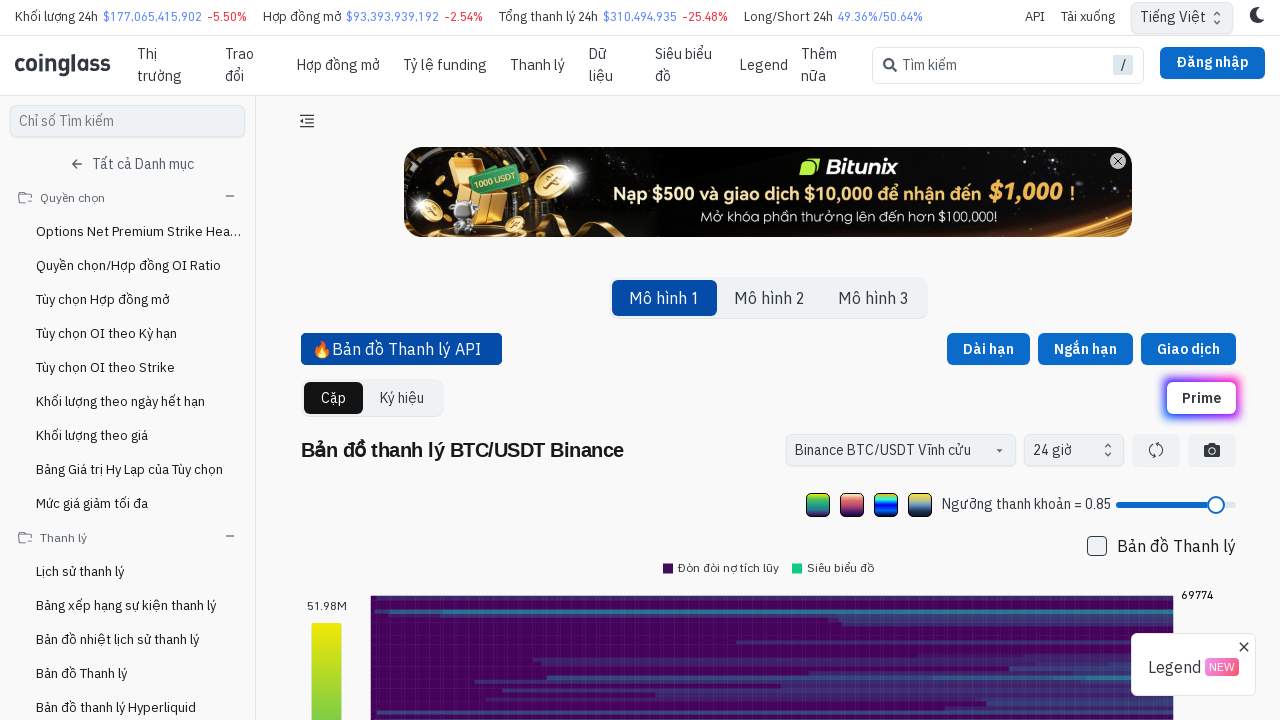

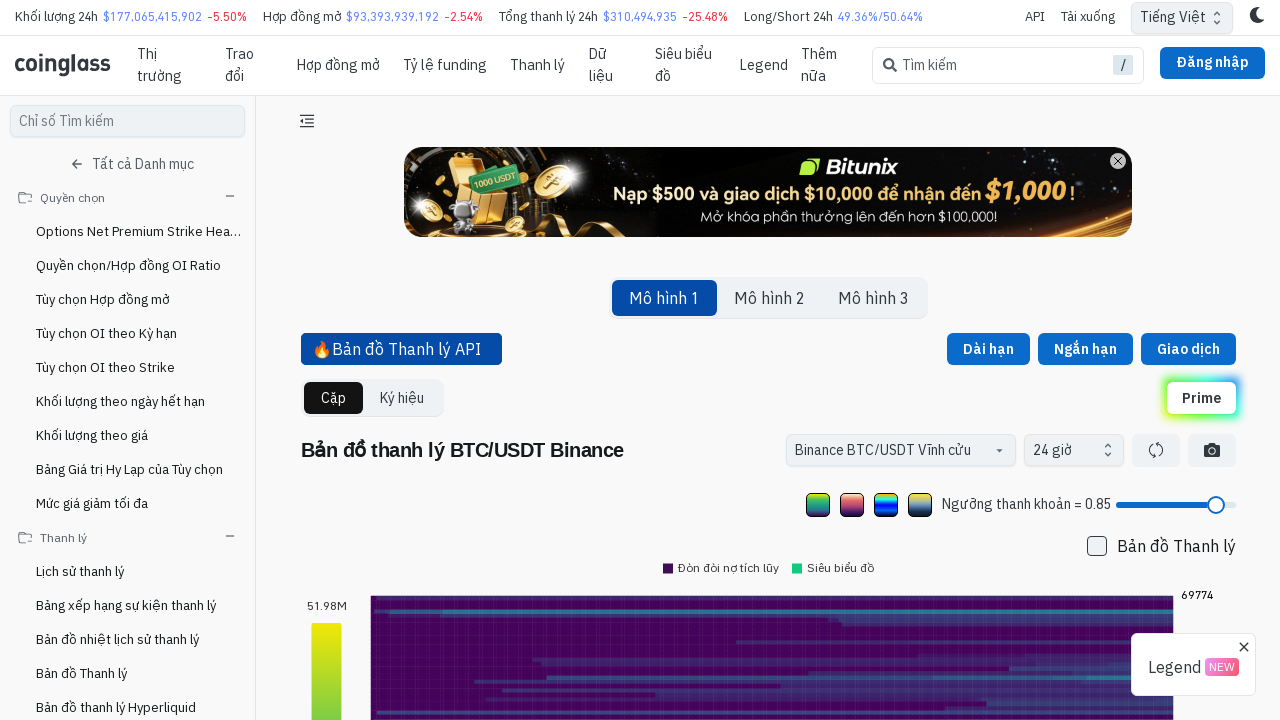